Tests login form validation by submitting with username but empty password field, verifying the "Password is required" error message appears

Starting URL: https://www.saucedemo.com

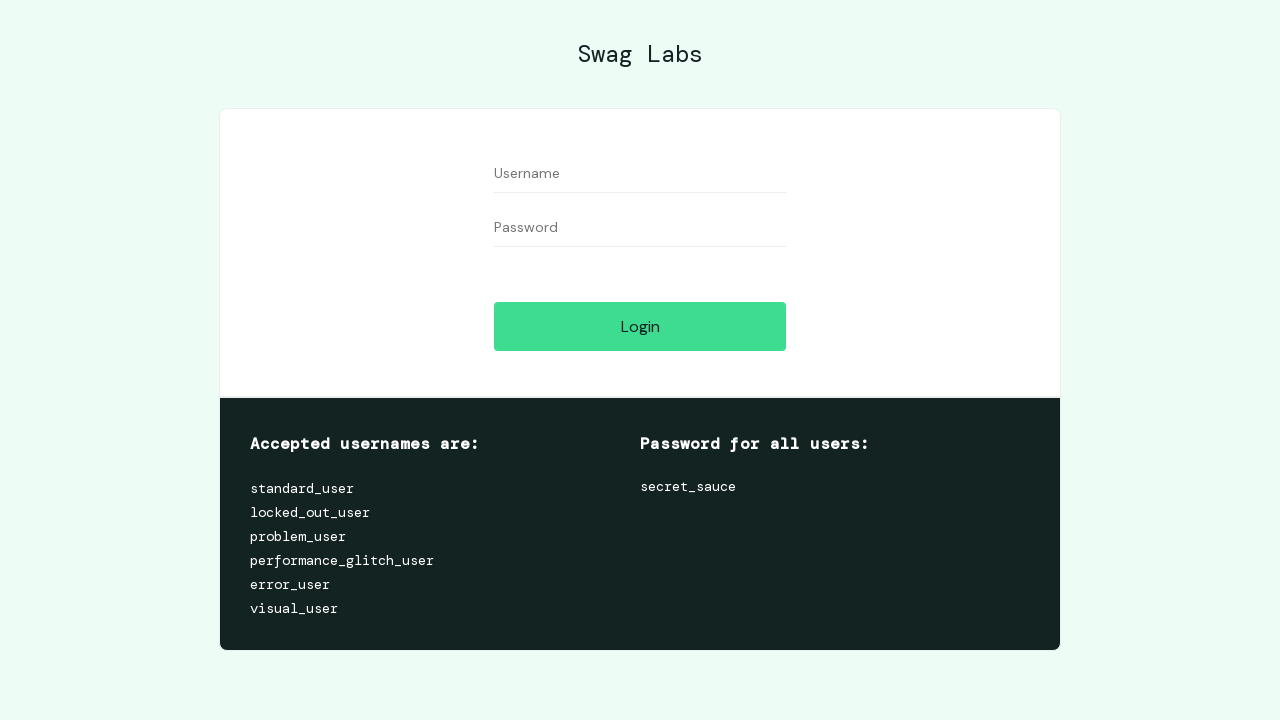

Filled username field with 'locked_out_user' on #user-name
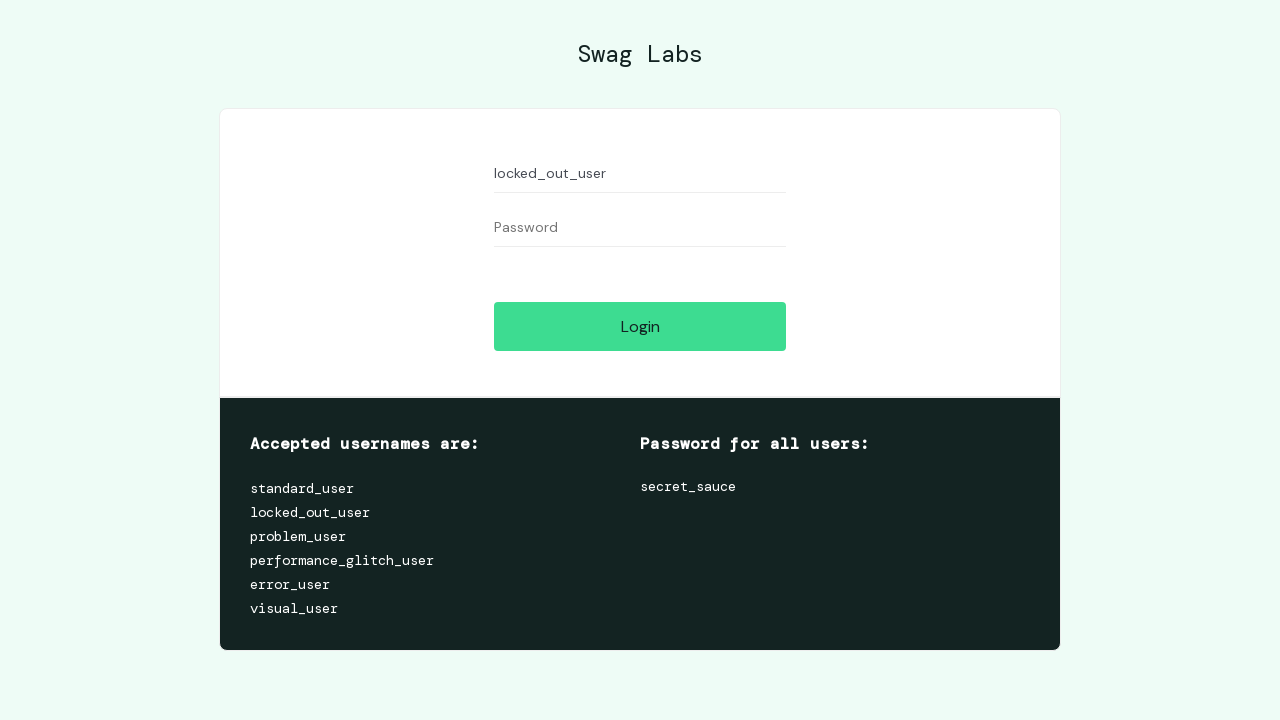

Left password field empty on #password
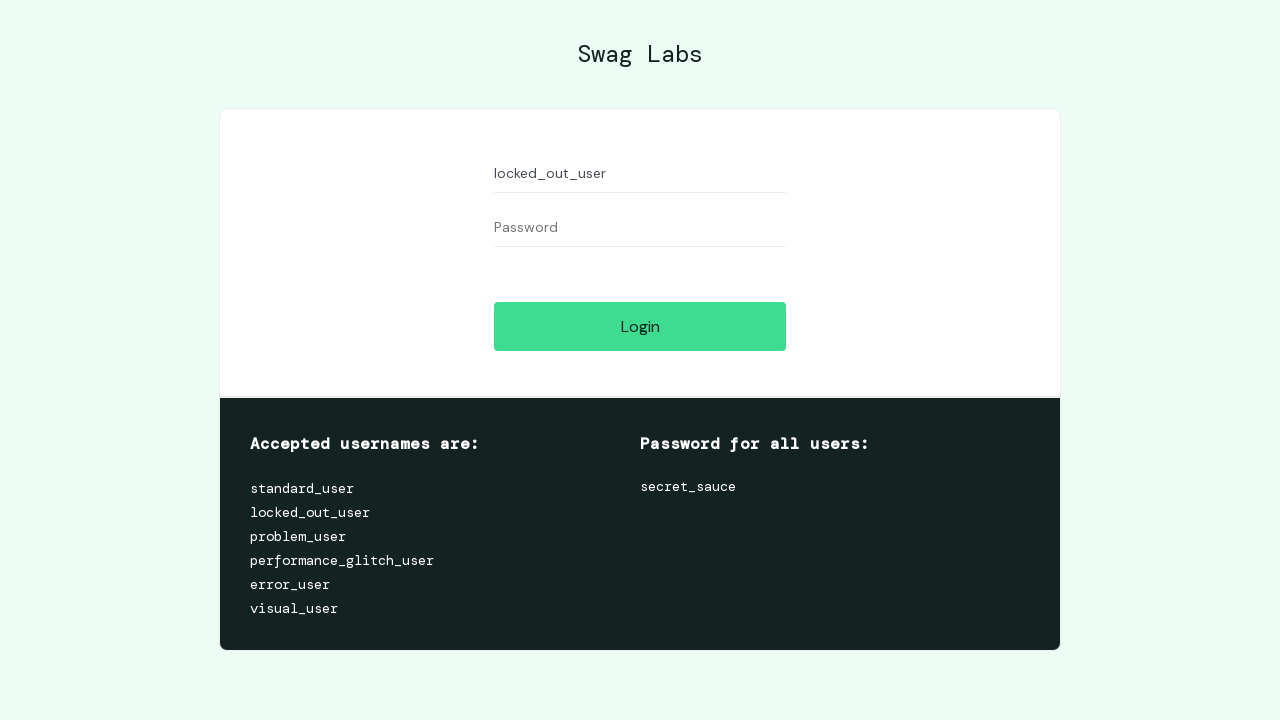

Clicked login button at (640, 326) on #login-button
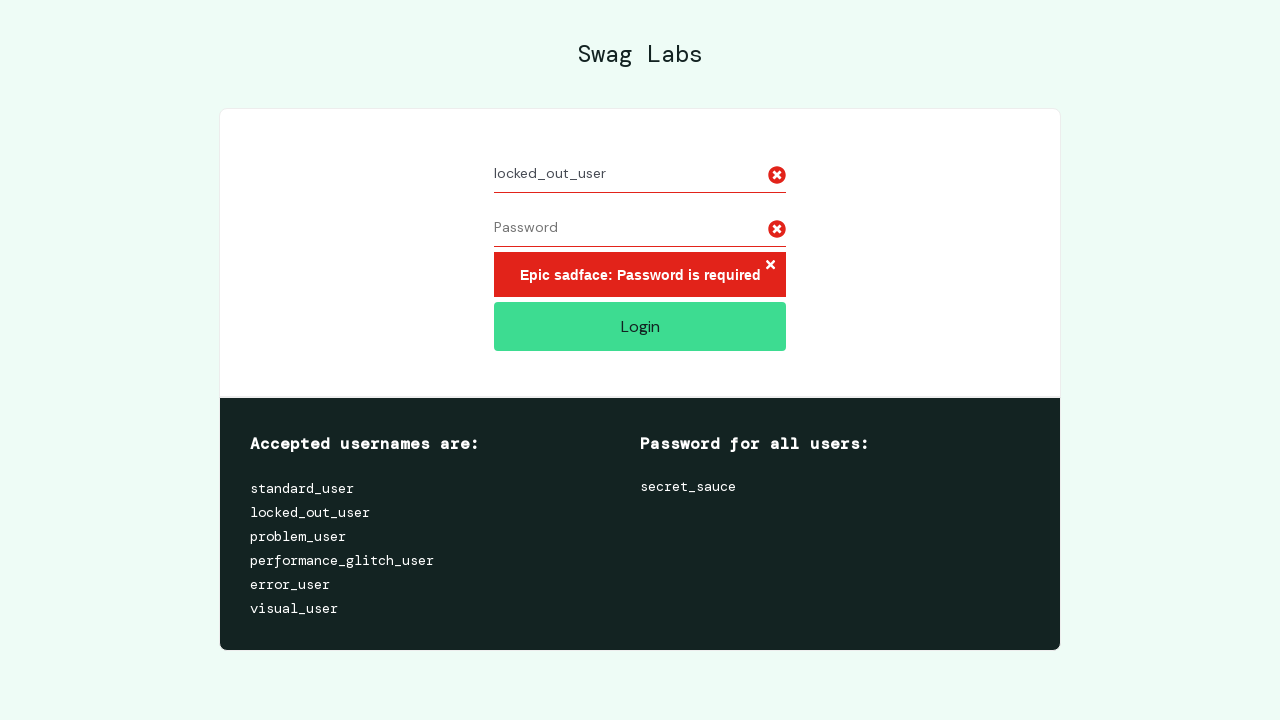

Password required error message appeared
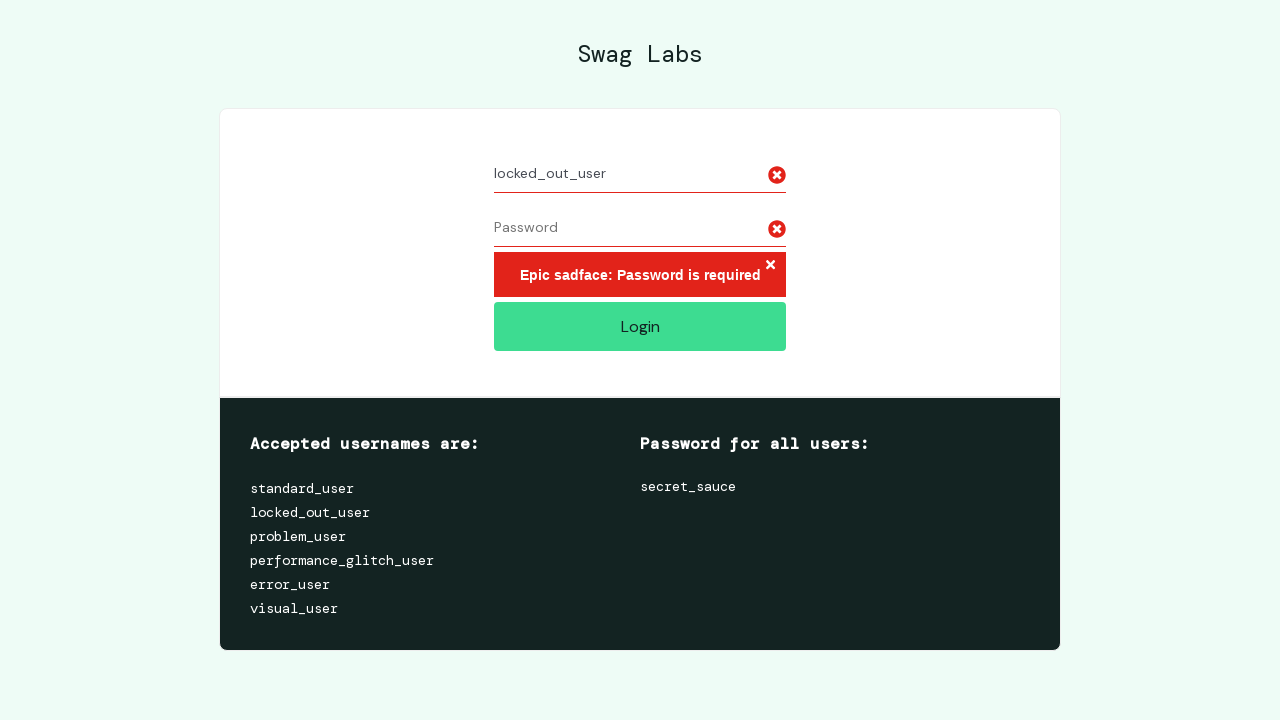

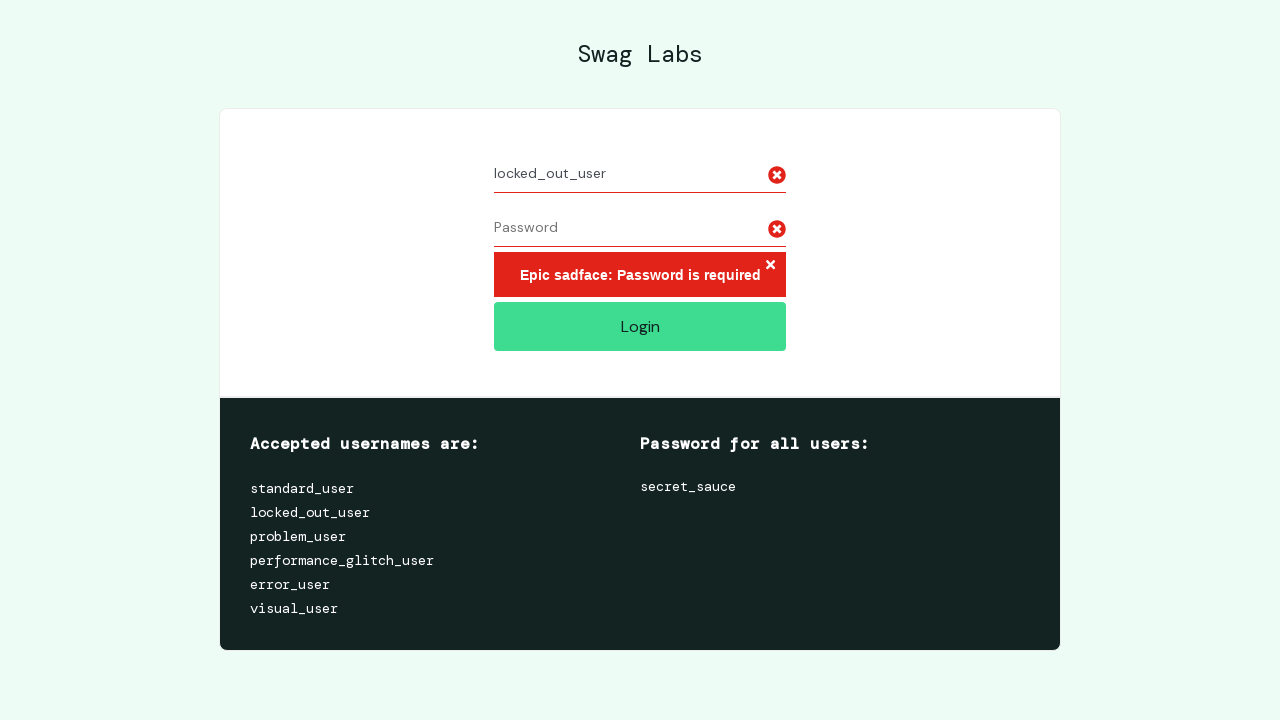